Tests input field functionality by typing a value into the username field and verifying the field contains the expected value

Starting URL: https://opensource-demo.orangehrmlive.com

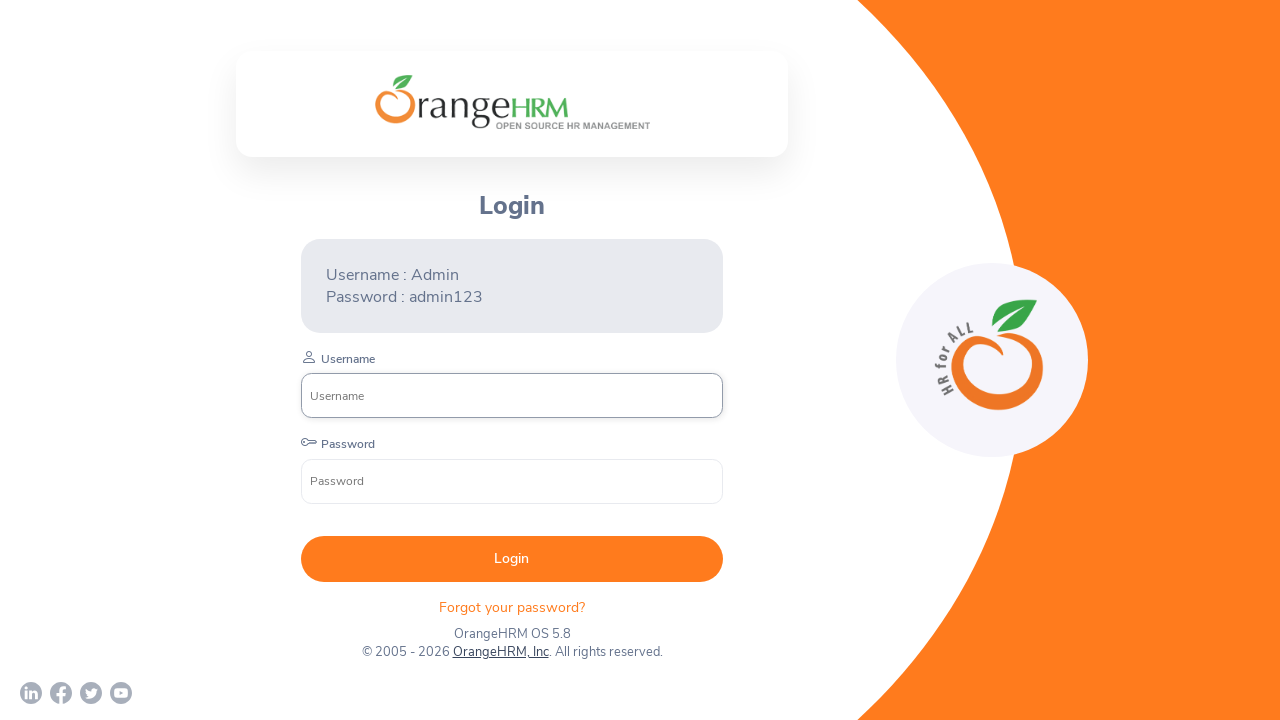

Filled username field with 'Admin' on input[placeholder='Username']
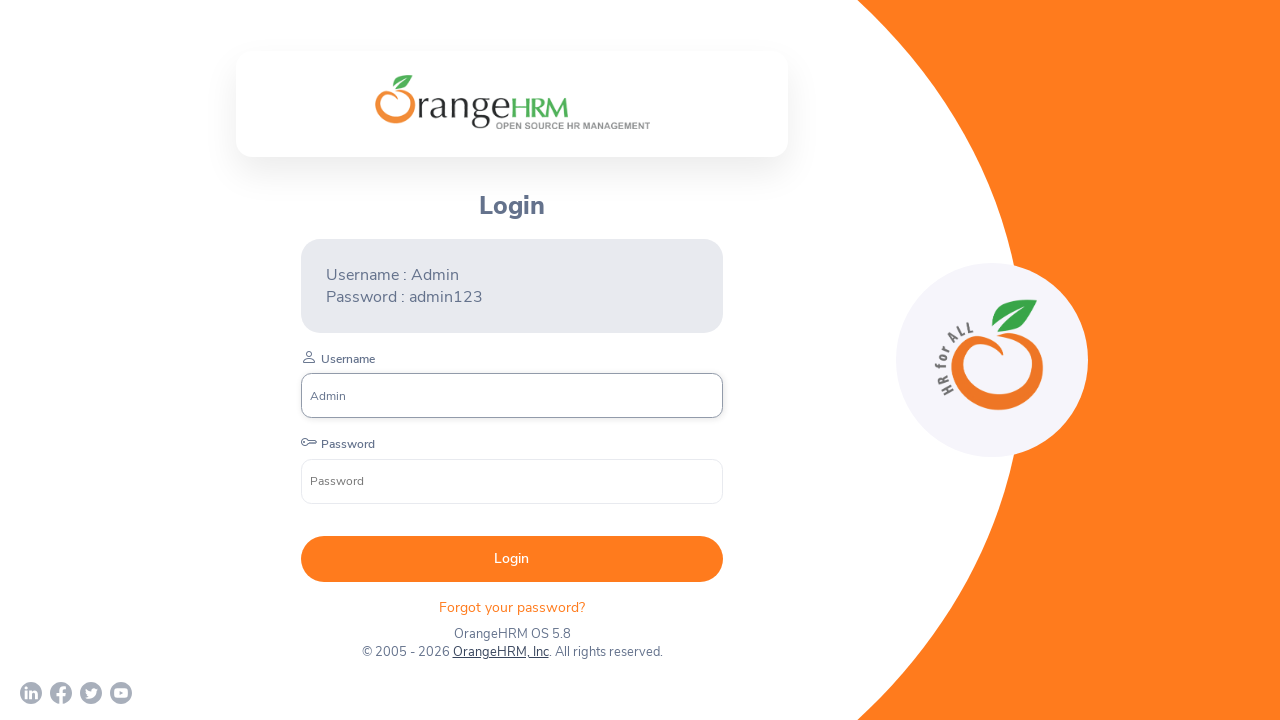

Asserted username field contains expected value 'Admin'
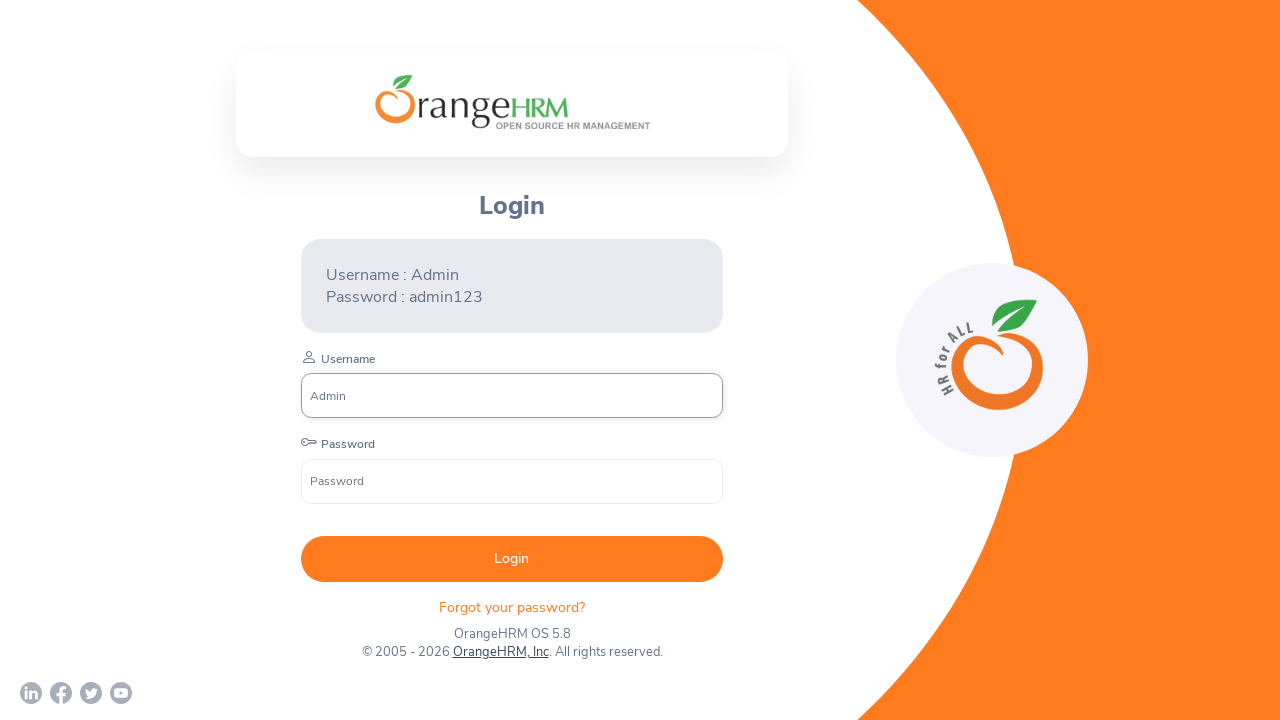

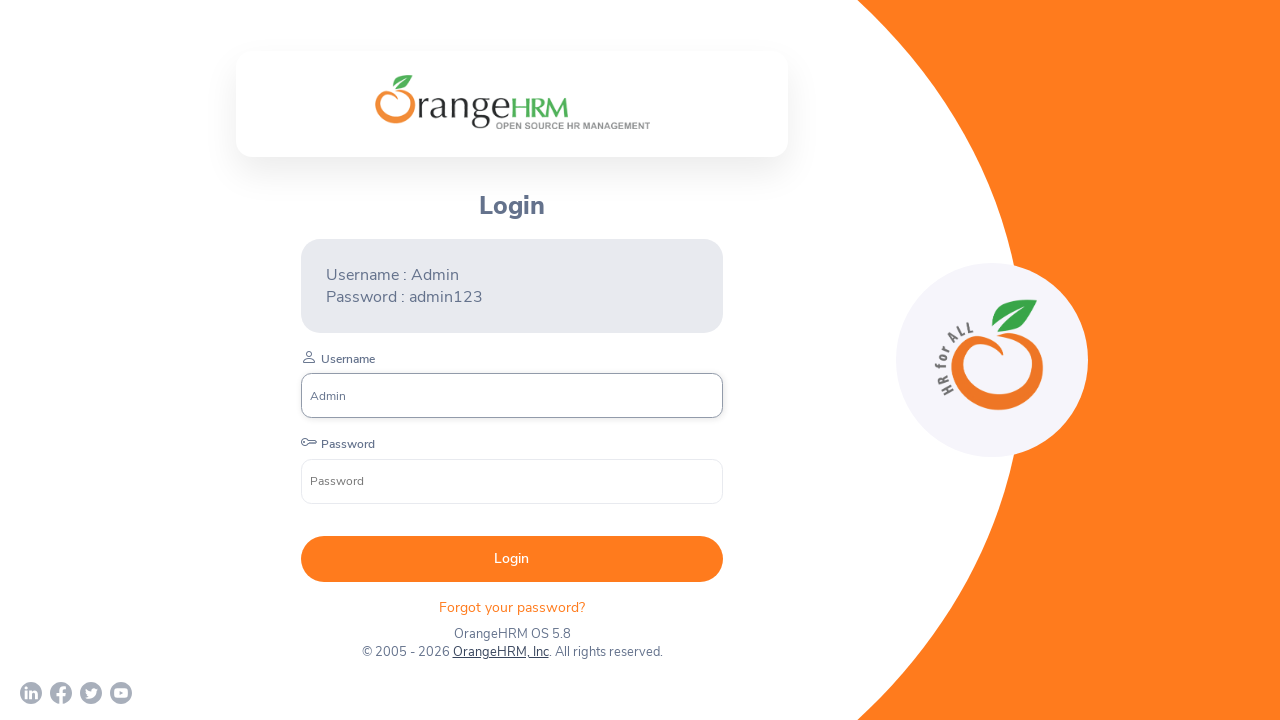